Tests jQuery UI website by navigating through widget sections, interacting with the Autocomplete feature within an iframe, and then navigating to the Accordion section

Starting URL: http://jqueryui.com/

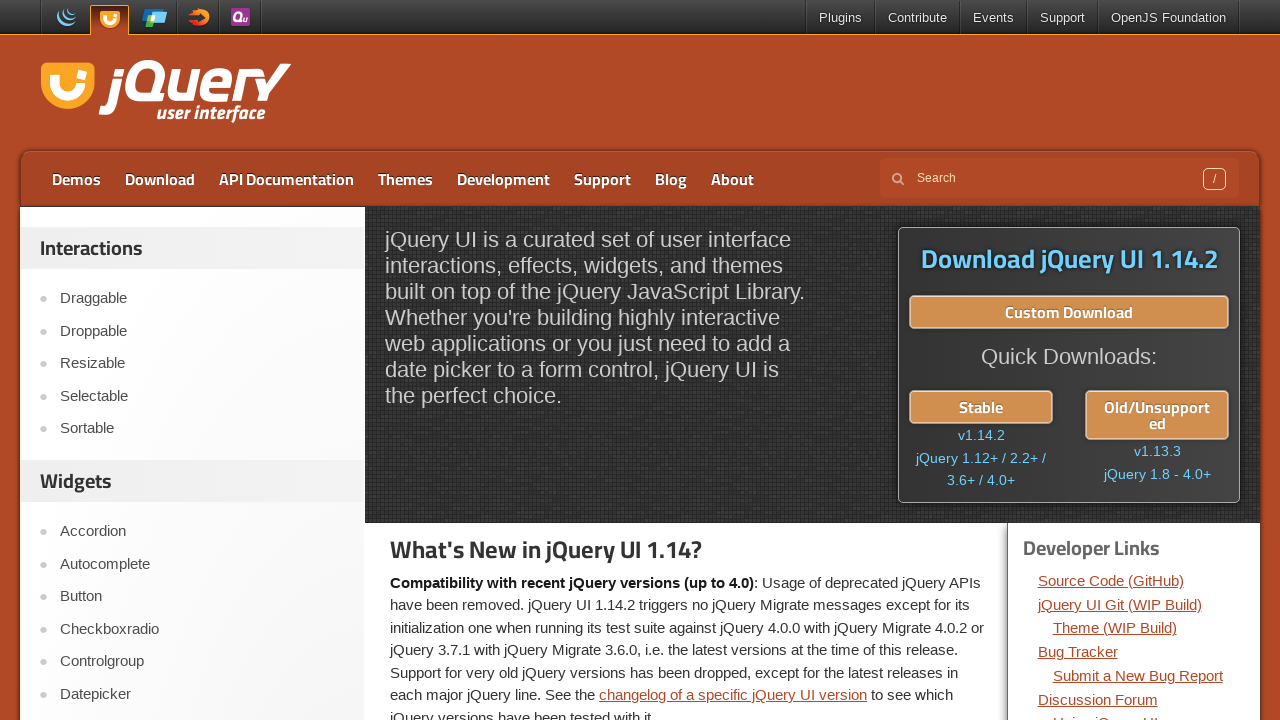

Clicked on Autocomplete link in widget section at (202, 564) on a[href*='autocomplete']
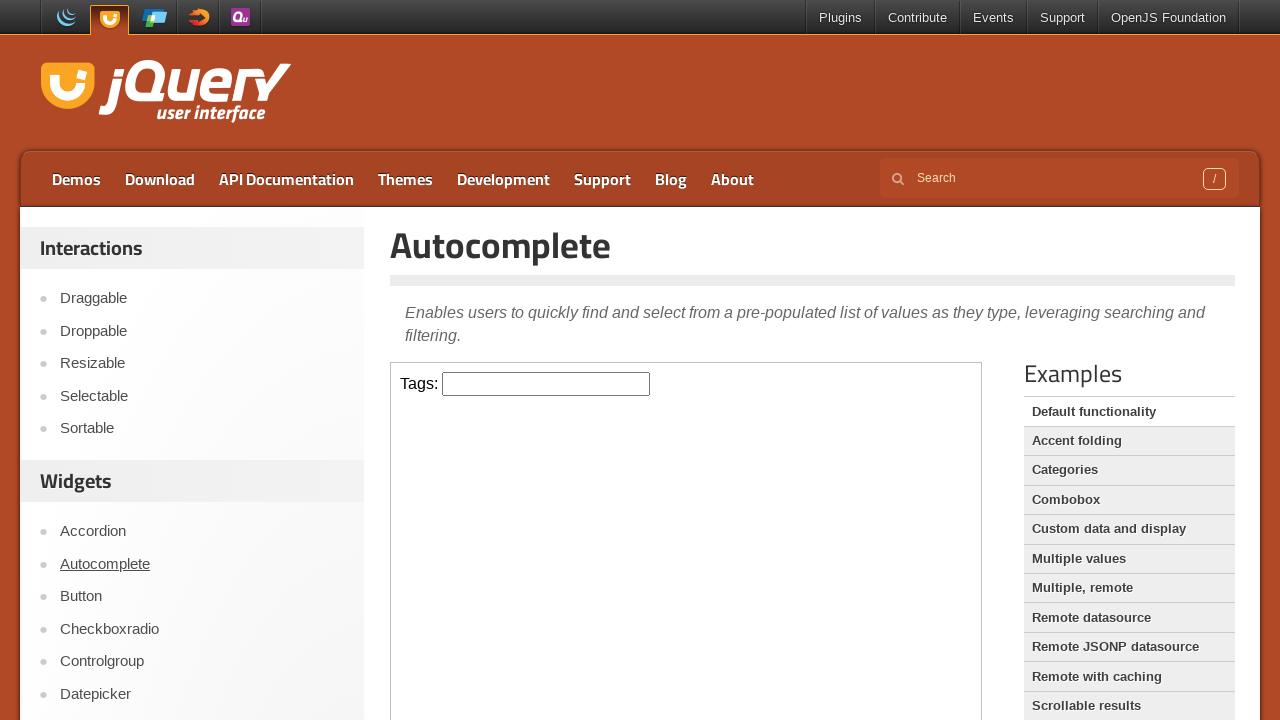

Demo frame iframe loaded
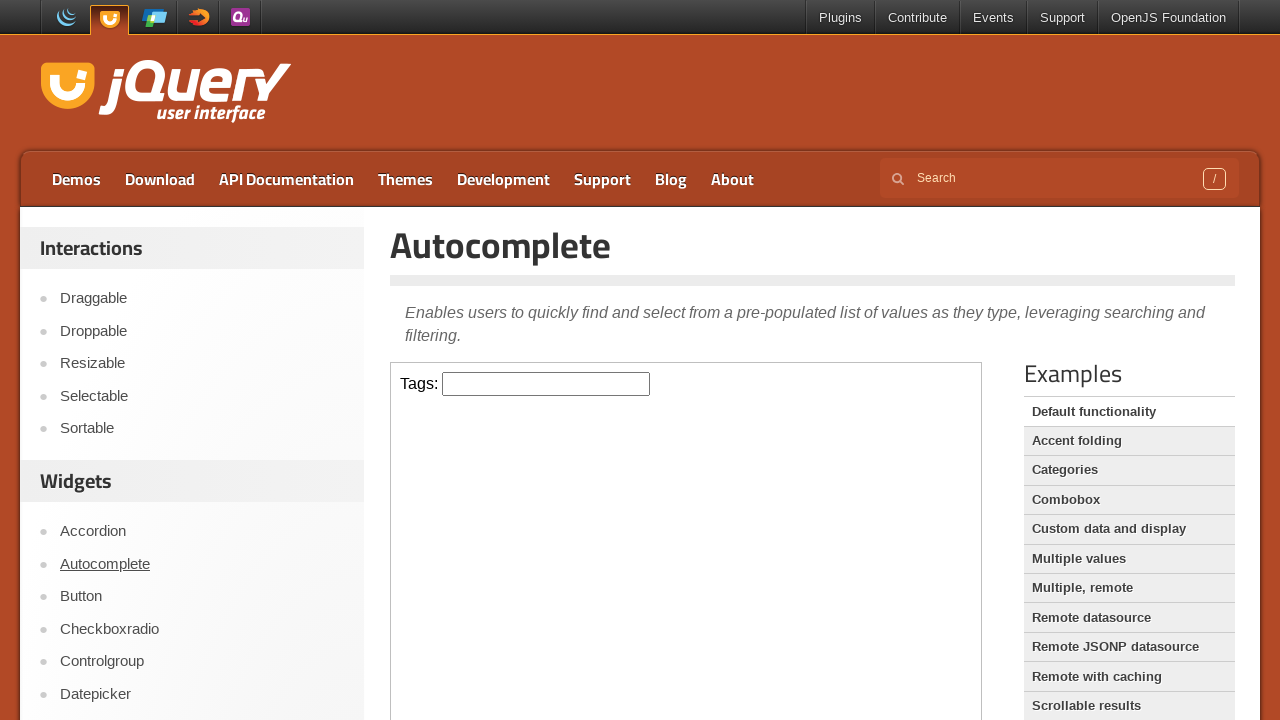

Filled Autocomplete field with 'webdriver' within iframe on .demo-frame >> internal:control=enter-frame >> #tags
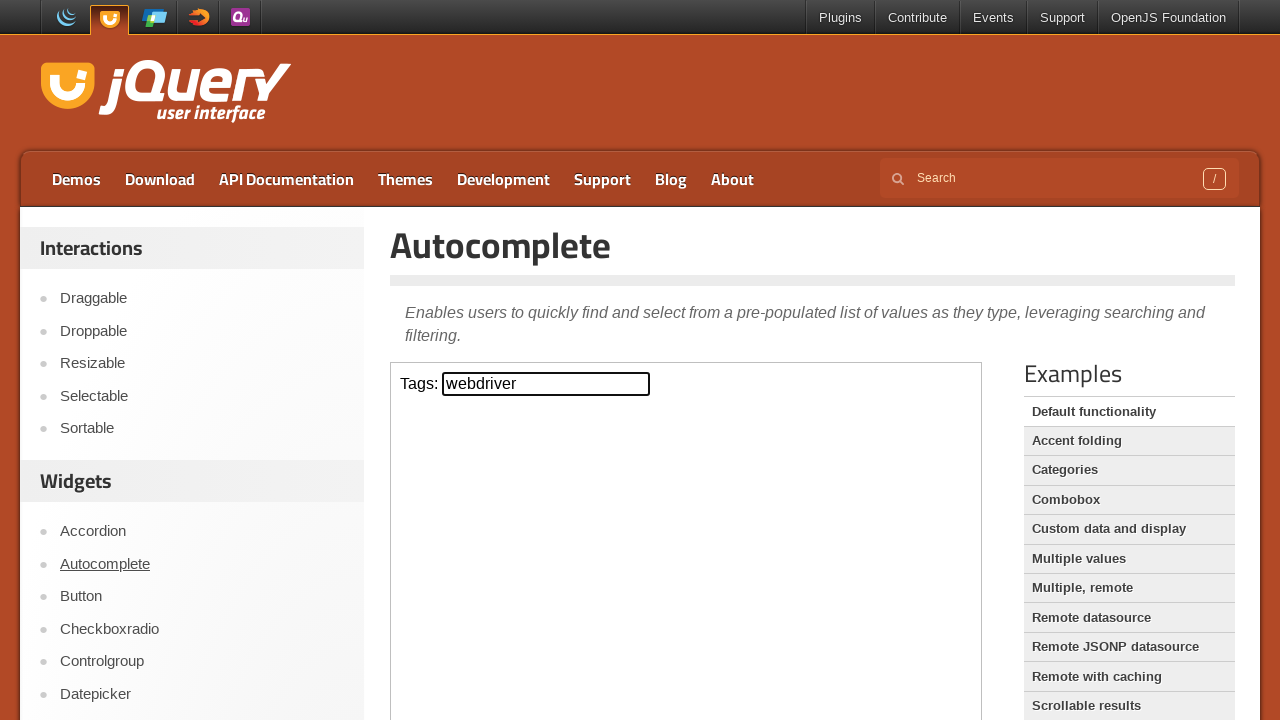

Clicked on Accordion link in main content at (202, 532) on a[href*='accordion']
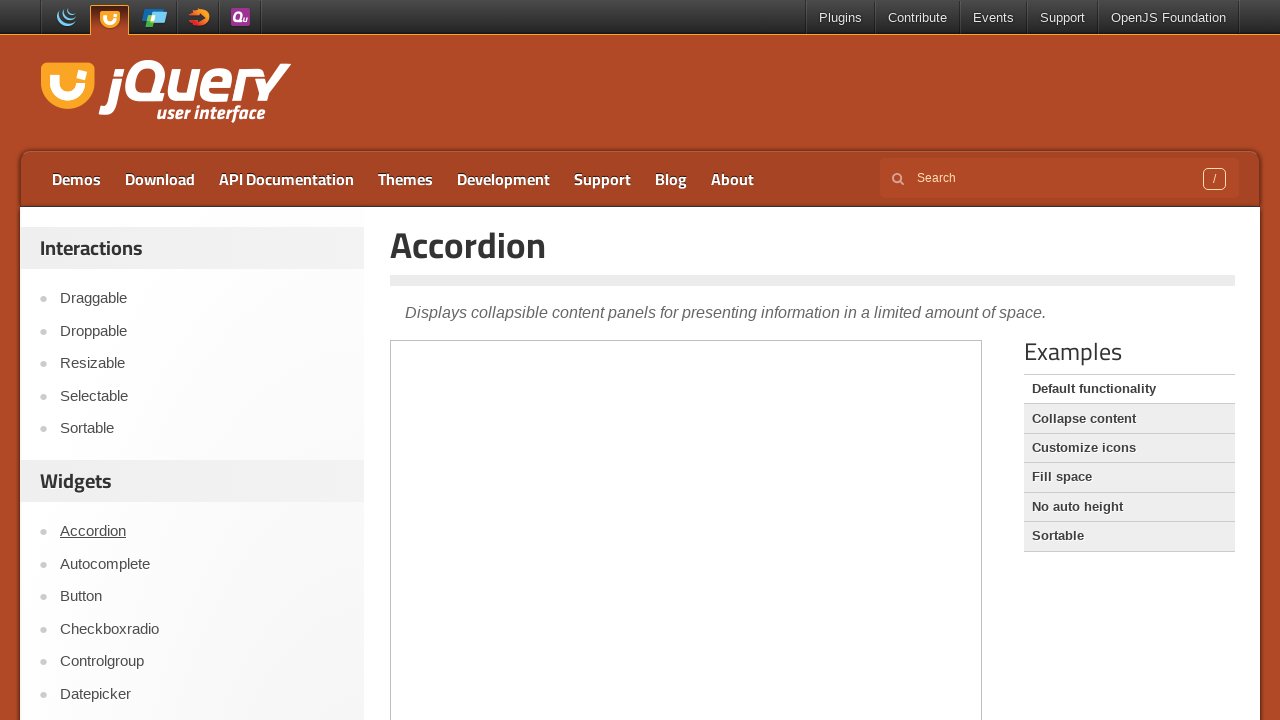

Accordion page loaded and DOM content interactive
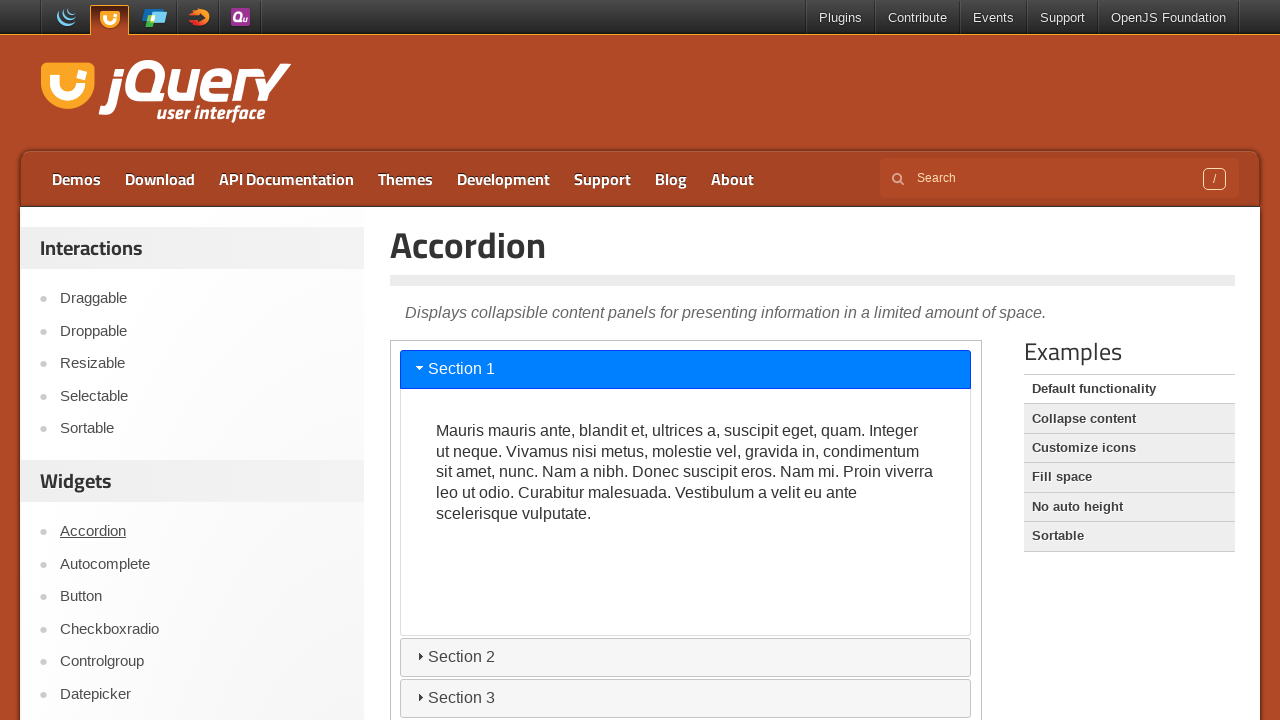

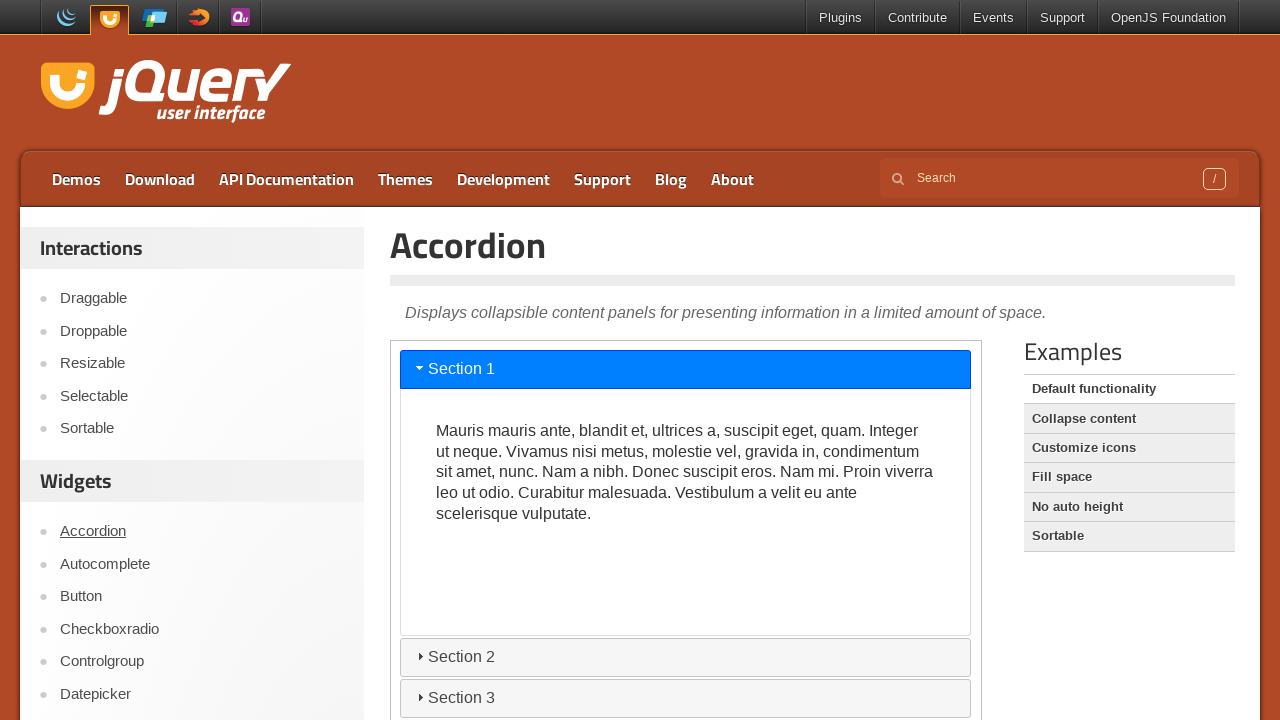